Tests that the Clear completed button is hidden when no items are completed

Starting URL: https://demo.playwright.dev/todomvc

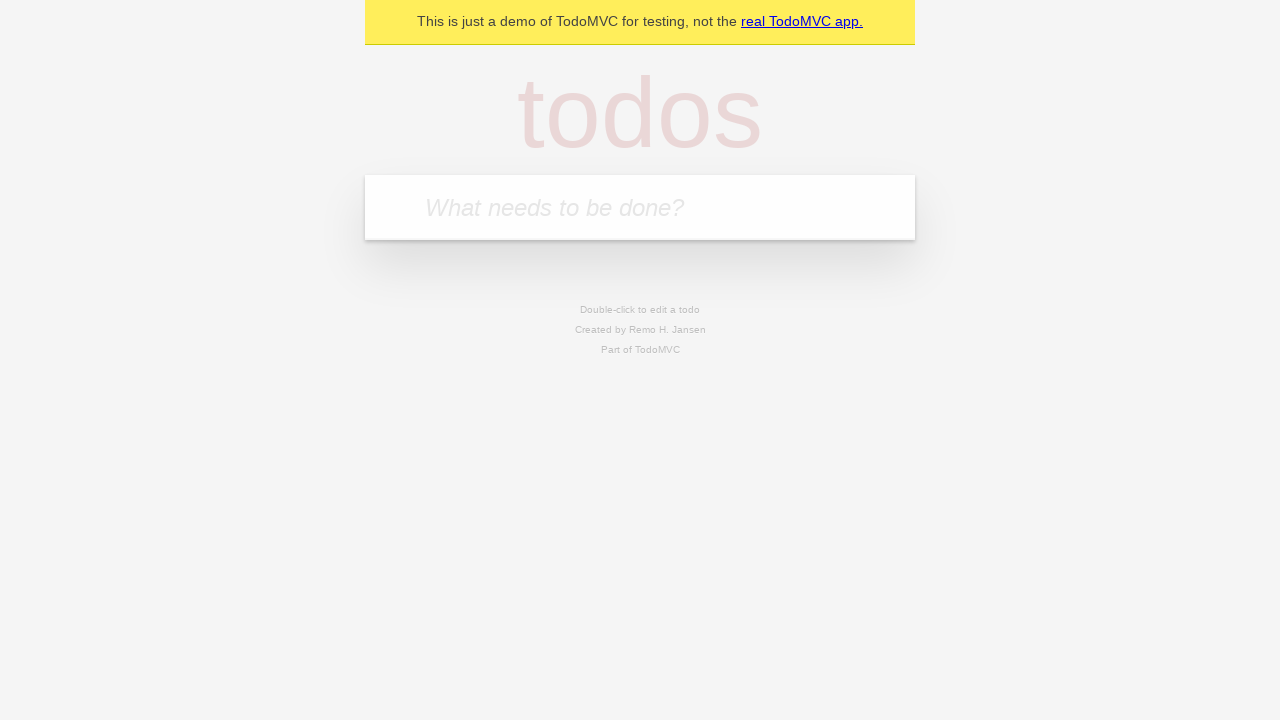

Filled new todo input with 'buy some cheese' on .new-todo
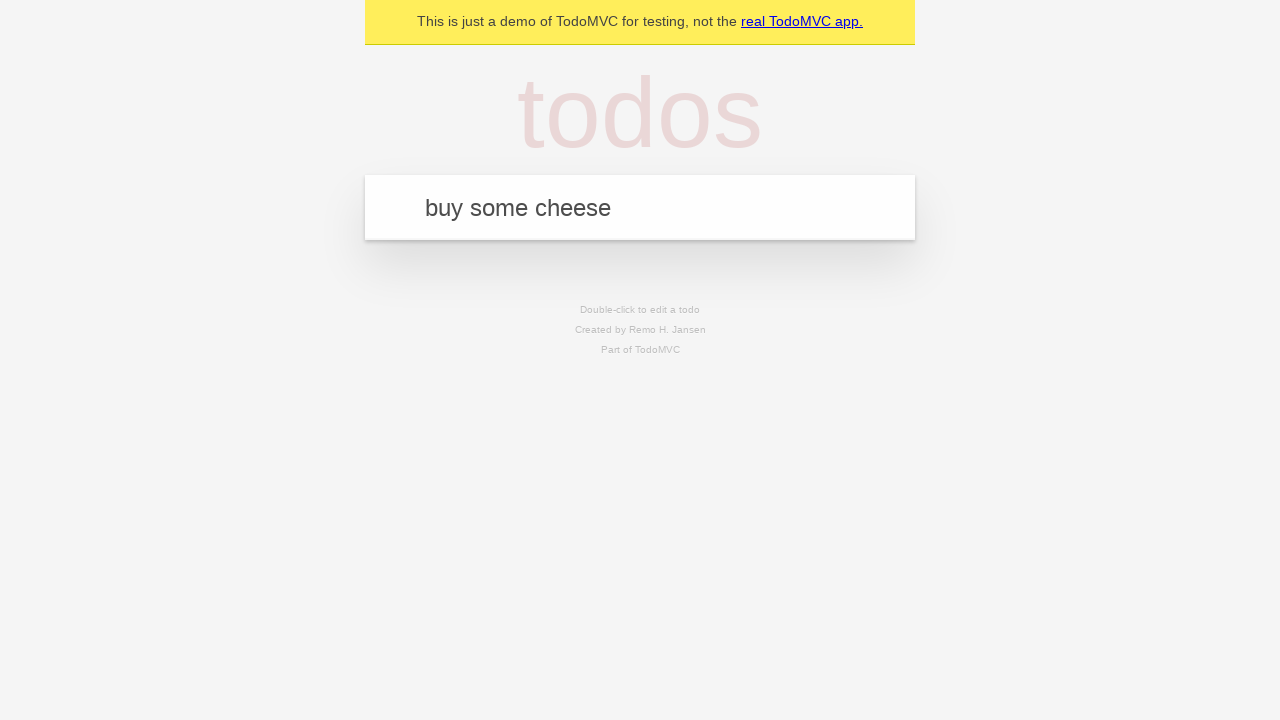

Pressed Enter to add first todo on .new-todo
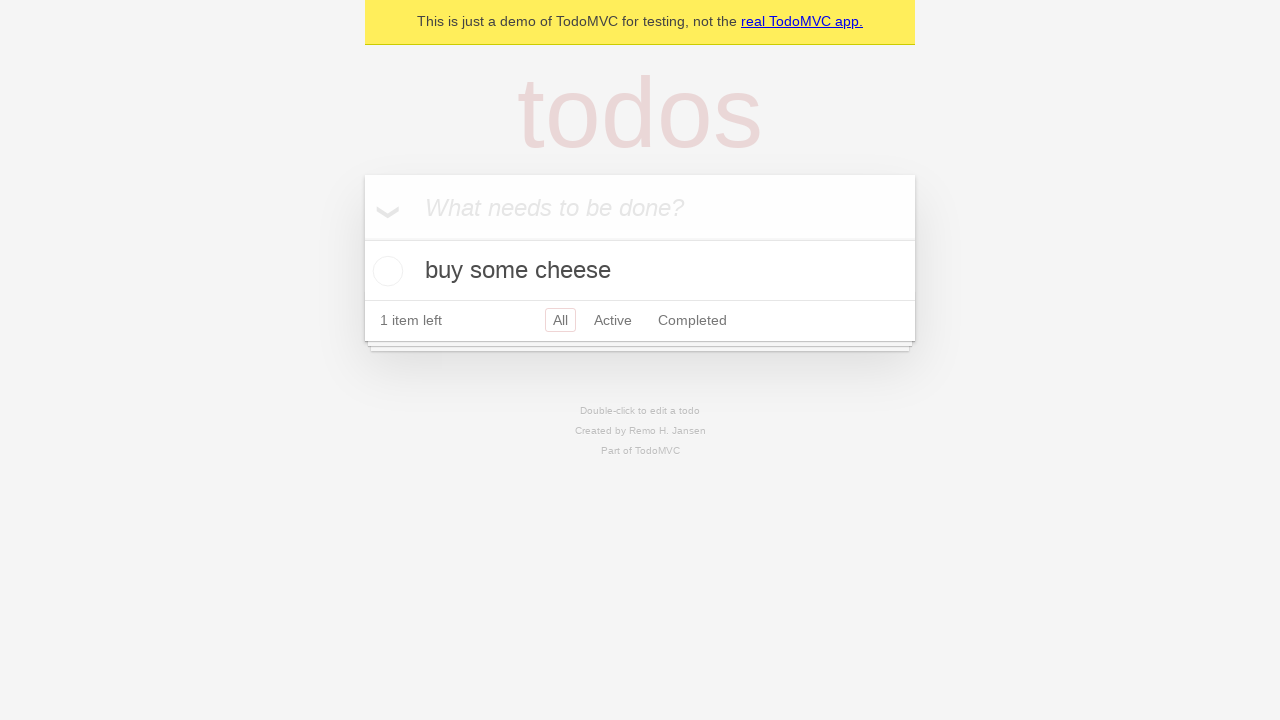

Filled new todo input with 'feed the cat' on .new-todo
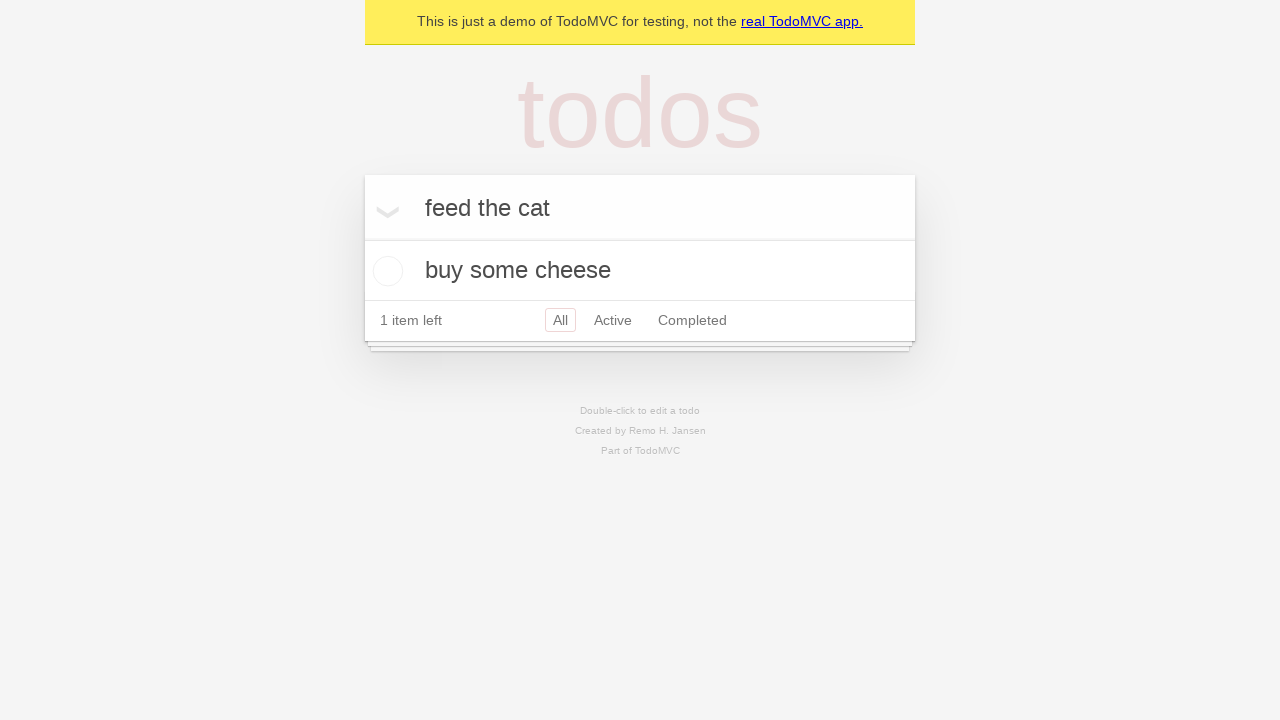

Pressed Enter to add second todo on .new-todo
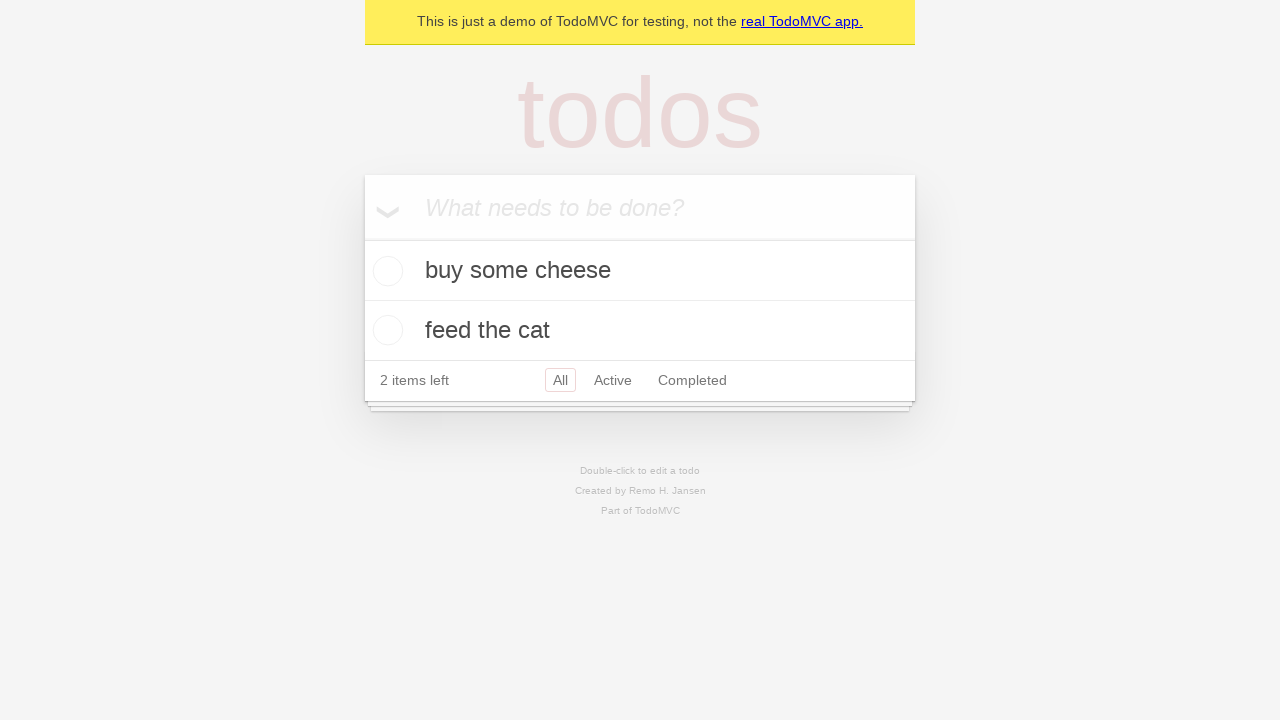

Filled new todo input with 'book a doctors appointment' on .new-todo
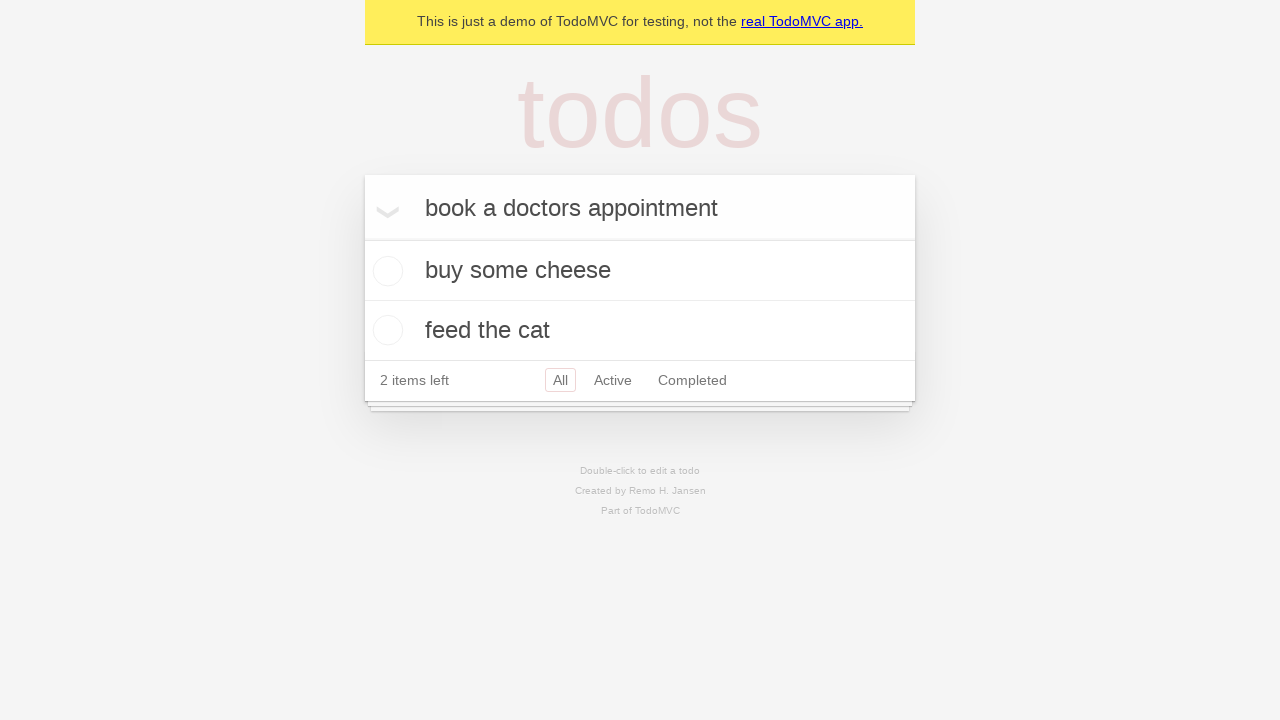

Pressed Enter to add third todo on .new-todo
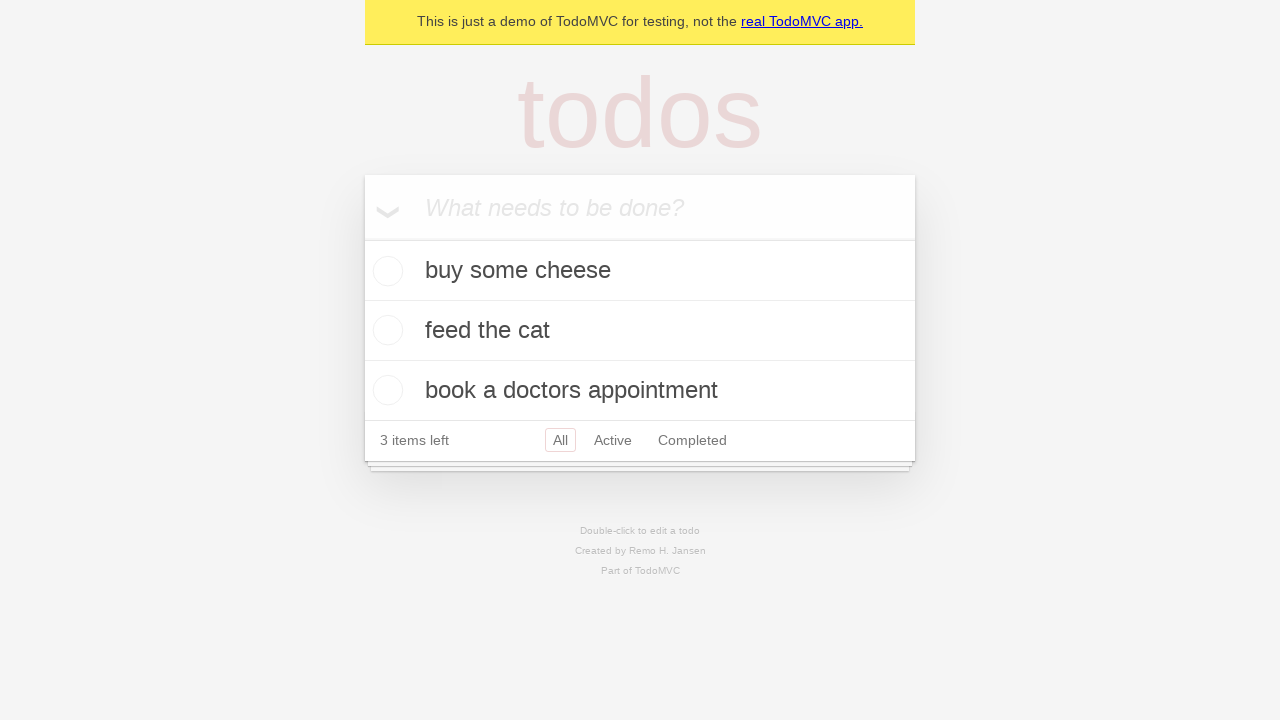

Checked the first todo as completed at (385, 271) on .todo-list li .toggle >> nth=0
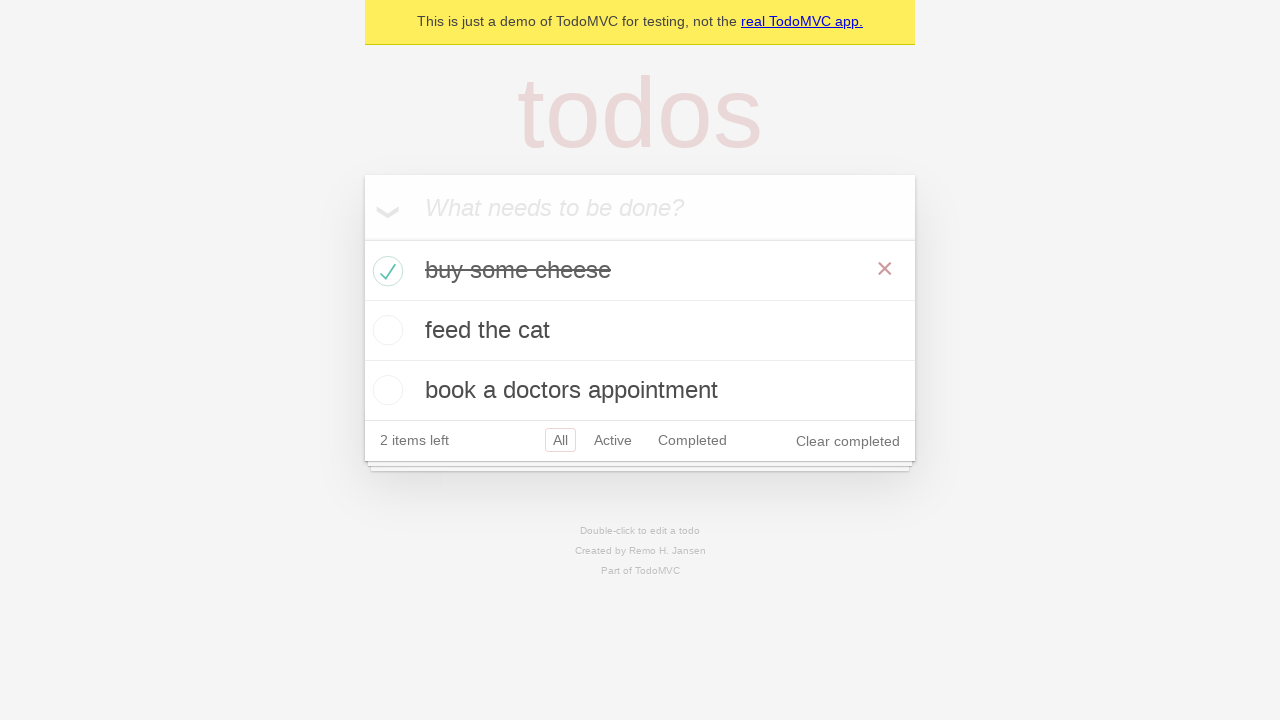

Clicked the clear completed button to remove completed items at (848, 441) on .clear-completed
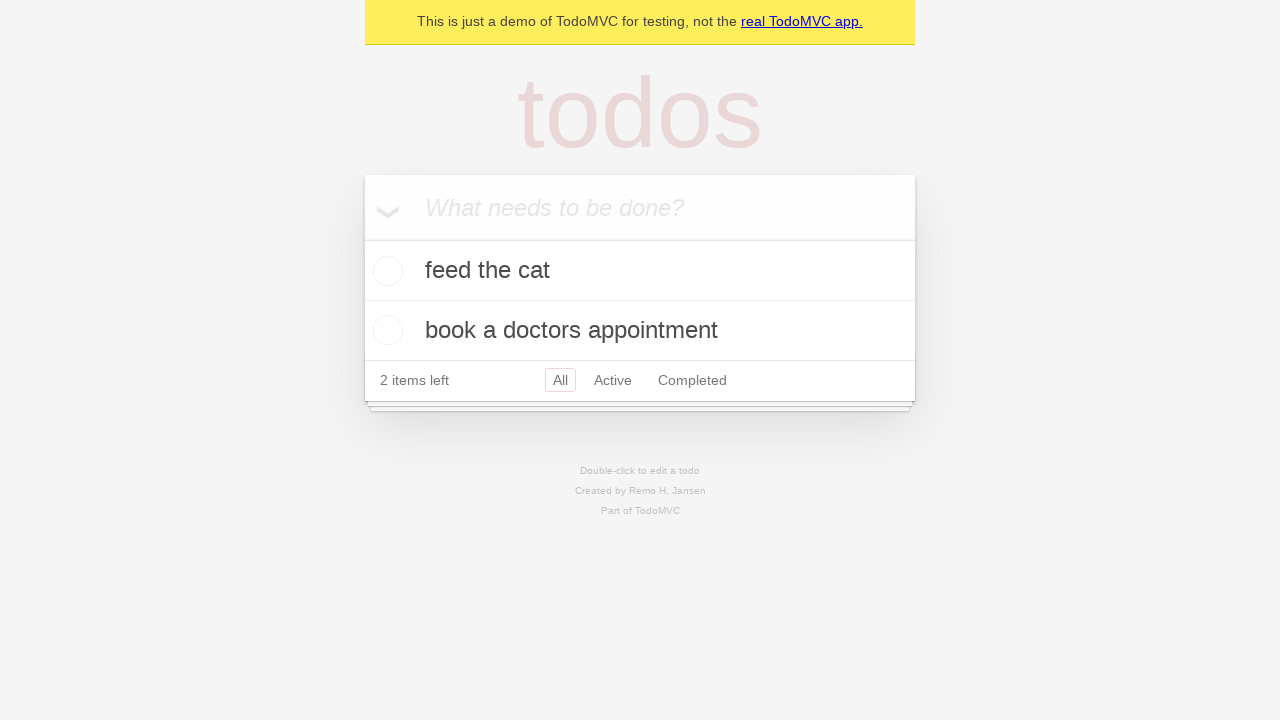

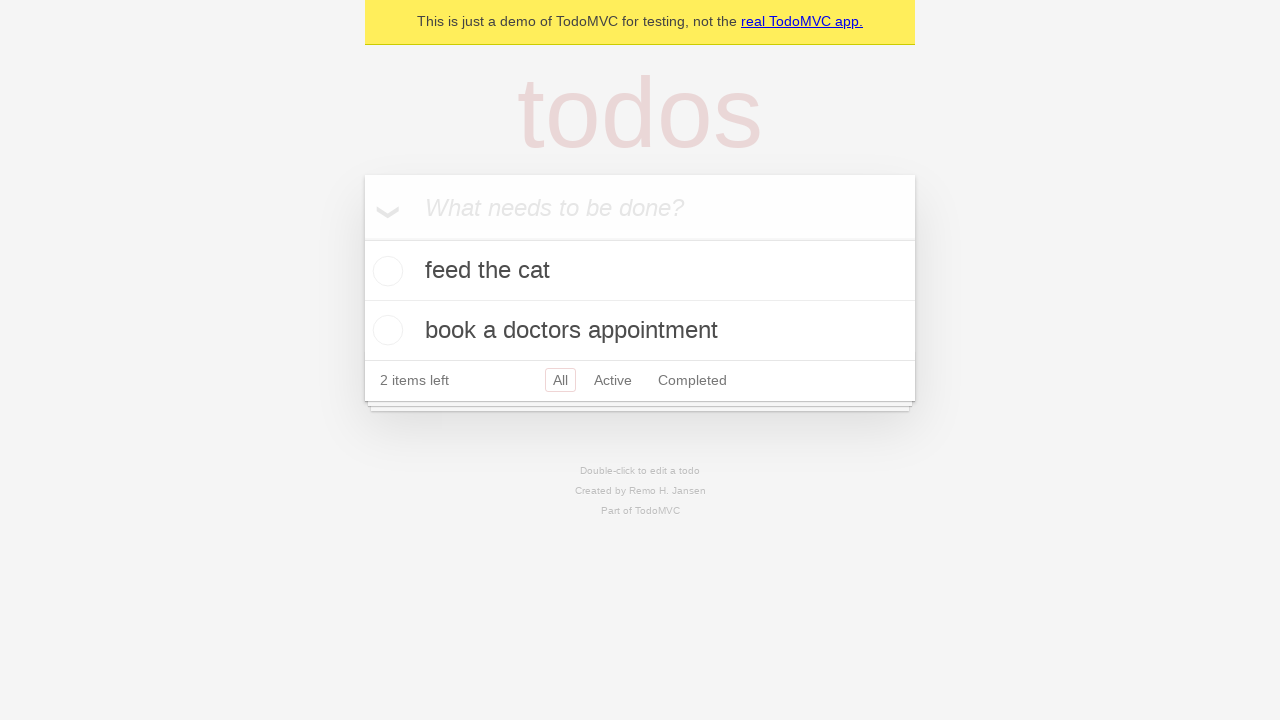